Tests browser viewport manipulation by changing window size to fullscreen, minimized, maximized, and various specific dimensions

Starting URL: https://aigen023.blogspot.com/

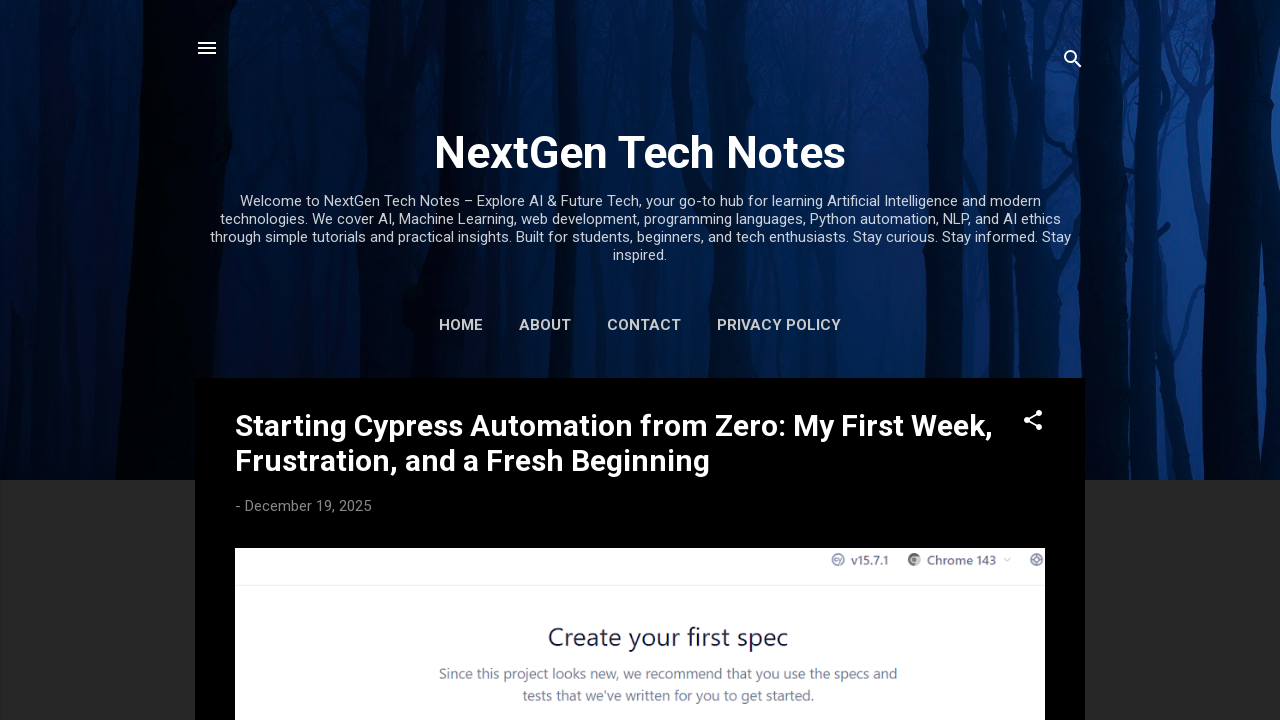

Set viewport to tablet size (768x1024)
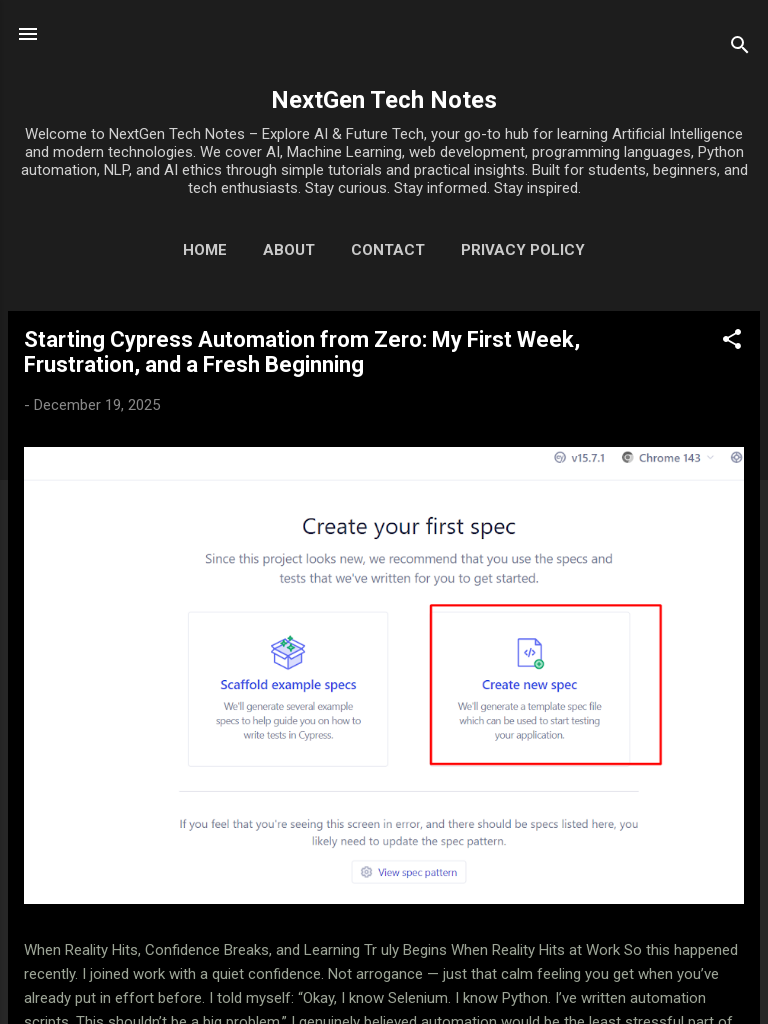

Changed viewport to 1024x768
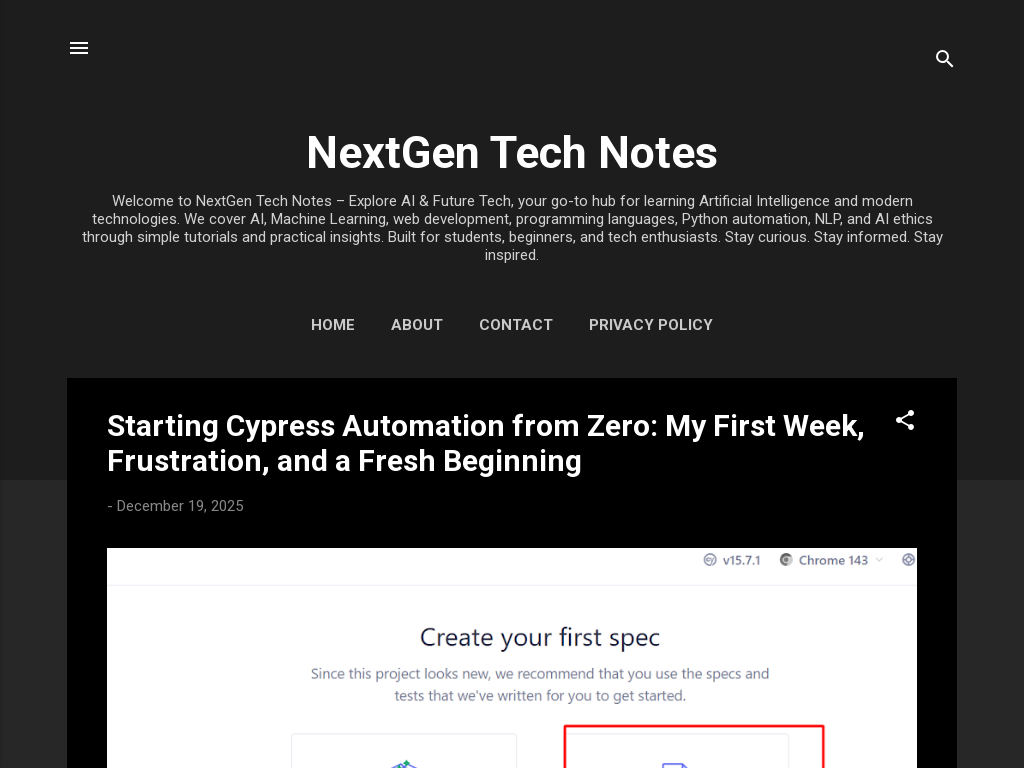

Changed viewport to 375x667
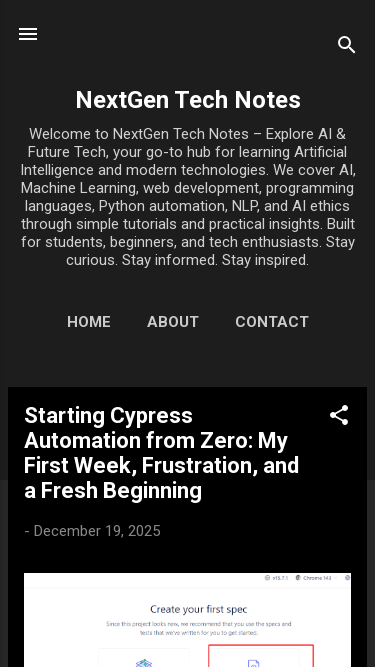

Changed viewport to 414x896
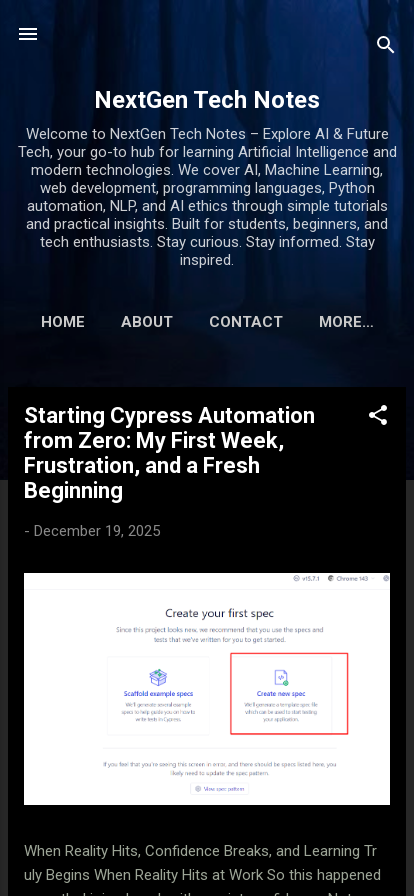

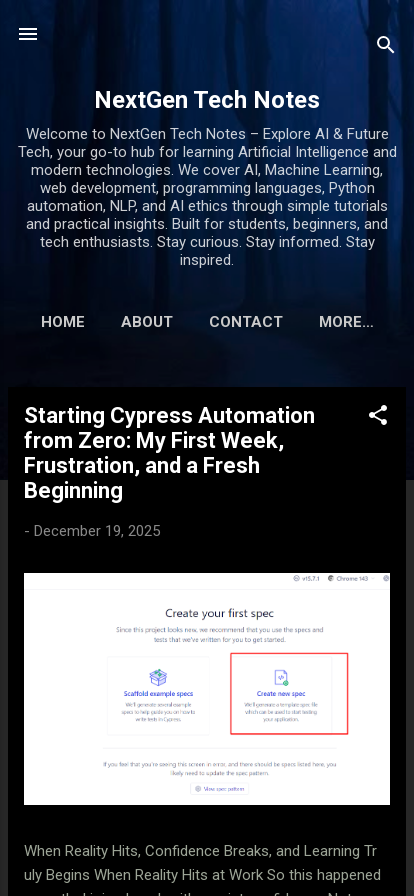